Tests a contact form by filling in name, email, subject, and message fields, submitting the form, and verifying that a success message is displayed.

Starting URL: http://www.testdiary.com/training/selenium/selenium-test-page/

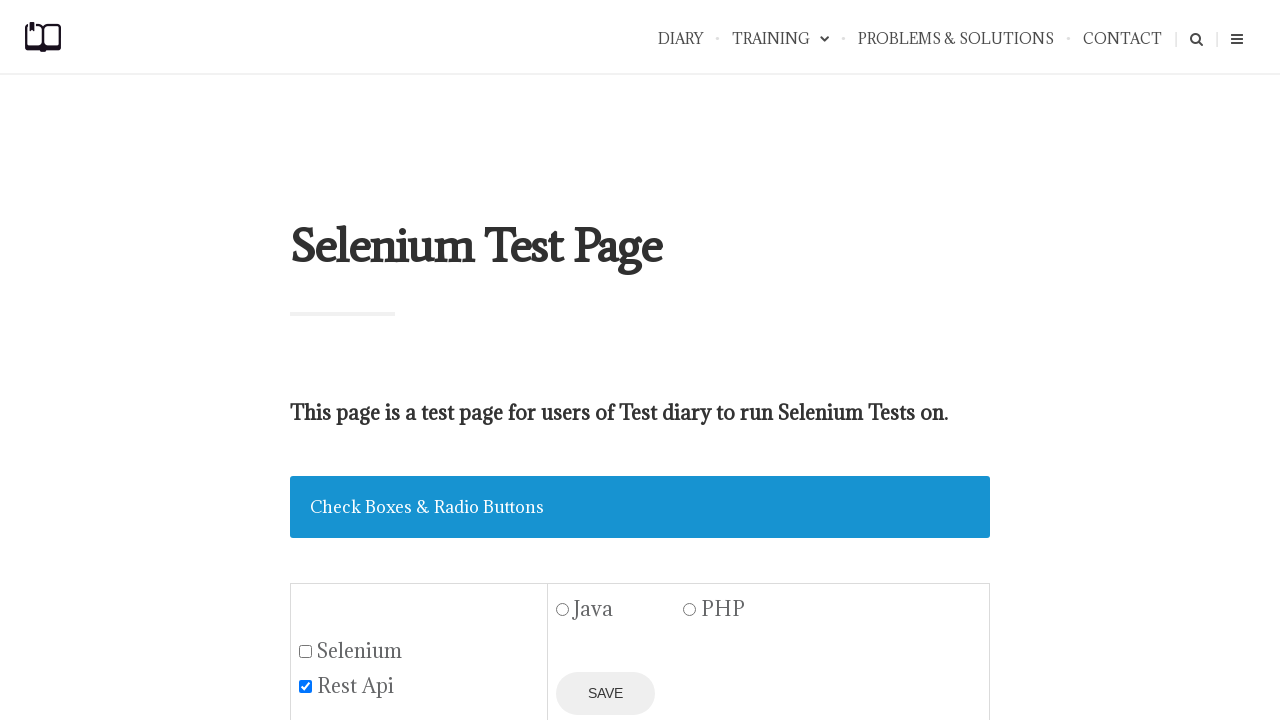

Filled name field with 'Femi' on input[name='your-name']
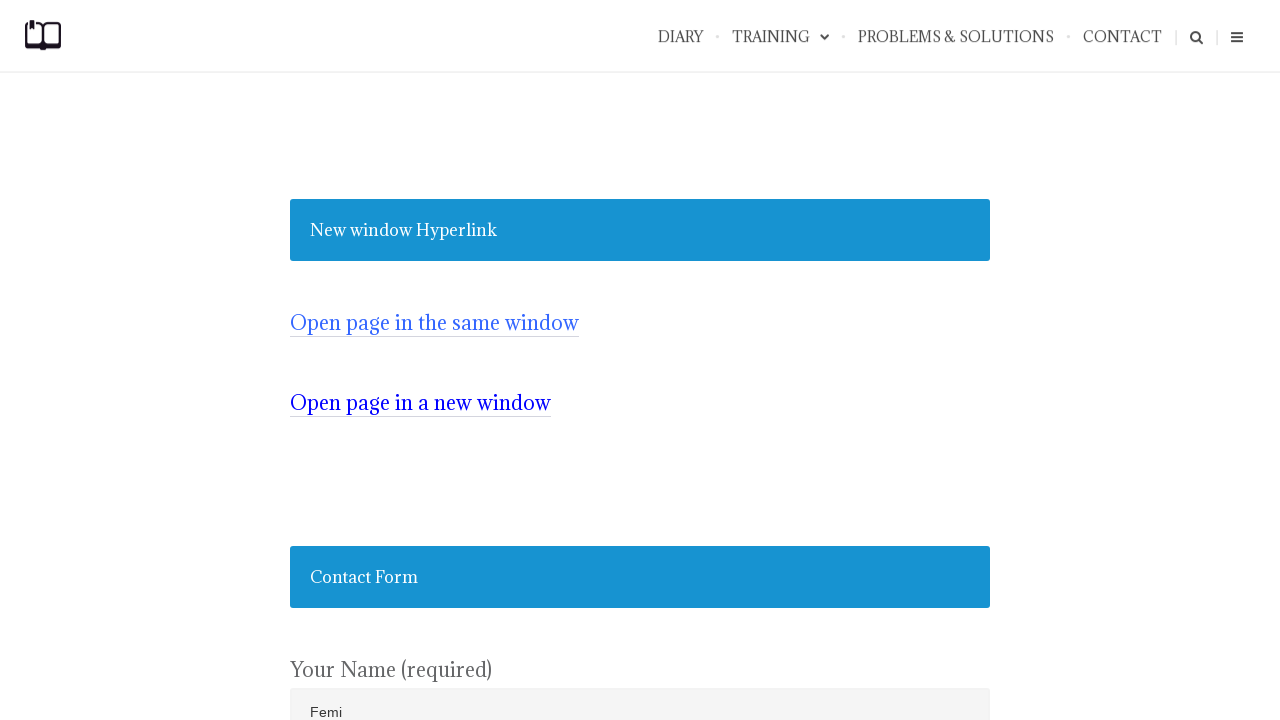

Filled email field with 'xxxx@testdiary.com' on input[name='your-email']
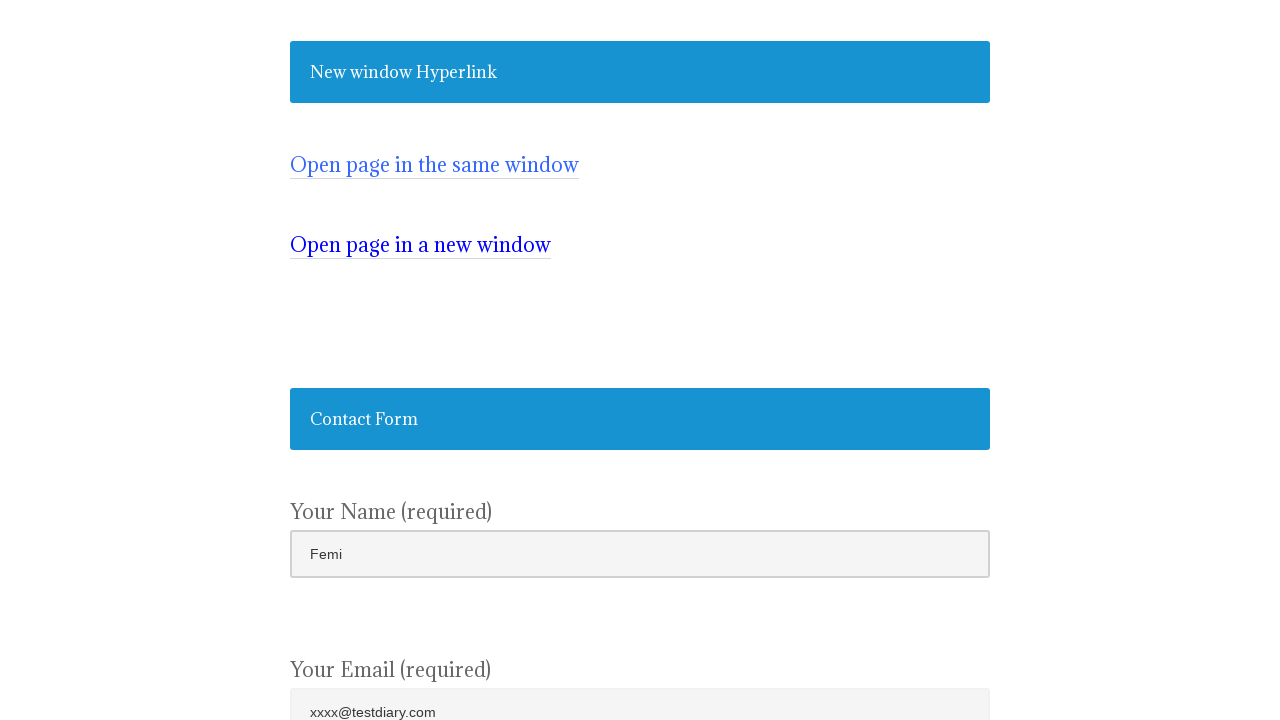

Filled subject field with 'New tester' on input[name='your-subject']
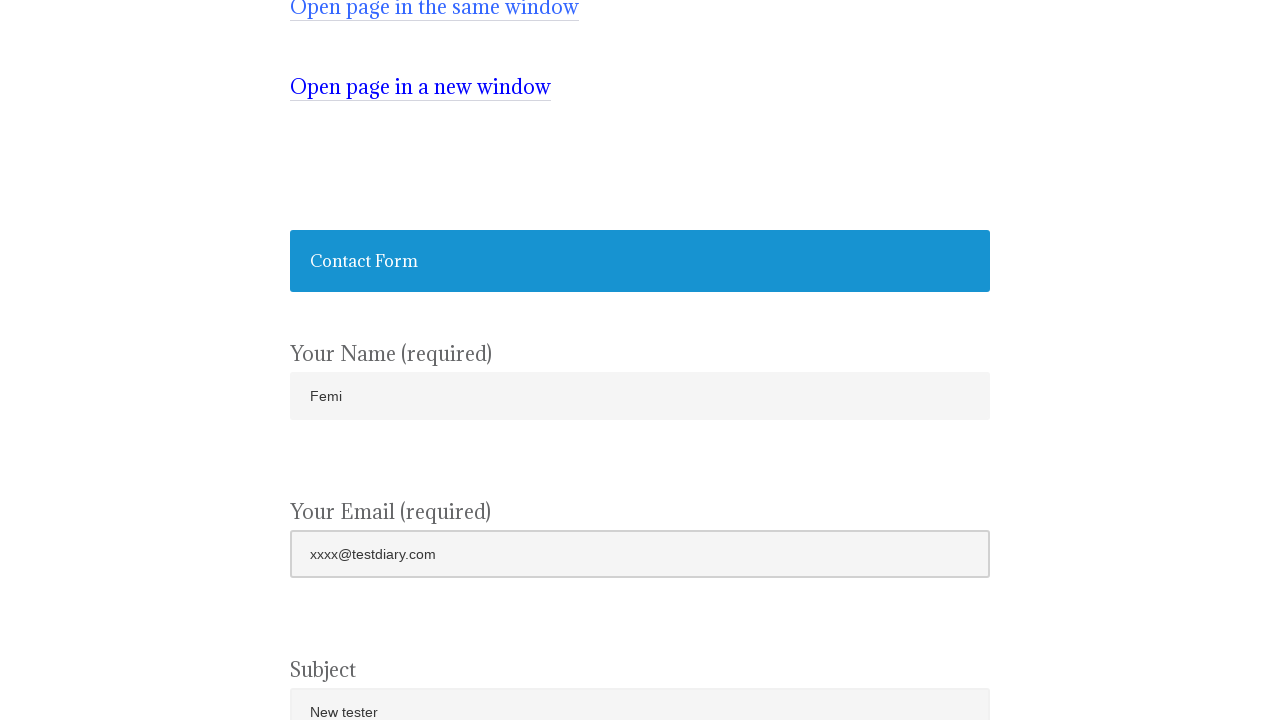

Filled message field with 'I want to be the best tester.' on textarea[name='your-message']
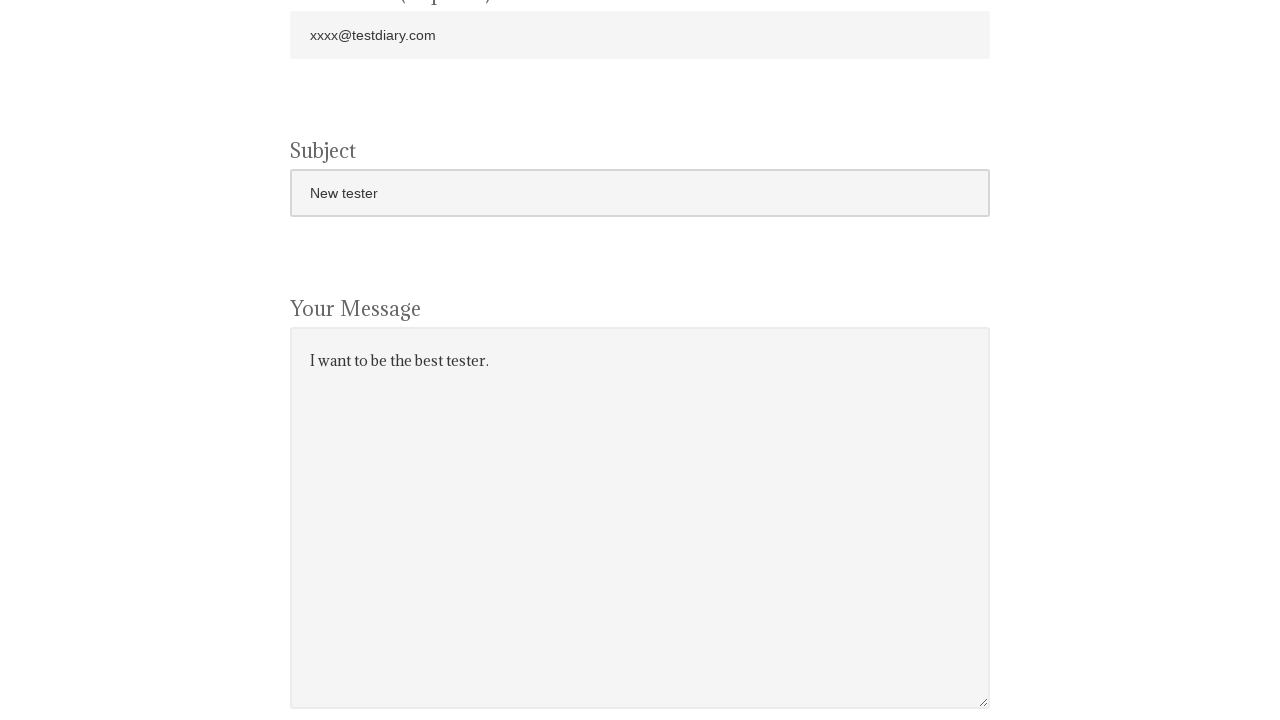

Clicked Send button to submit the contact form at (341, 360) on input[value='Send']
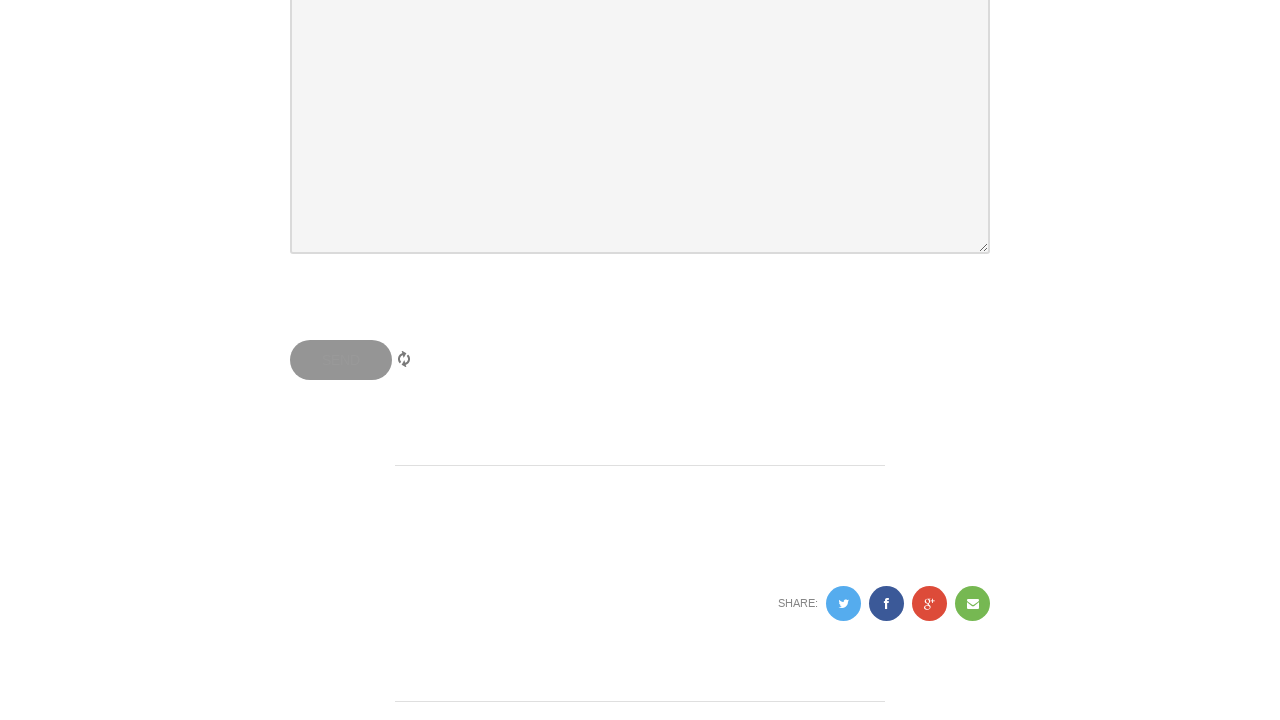

Waited for success message element to appear
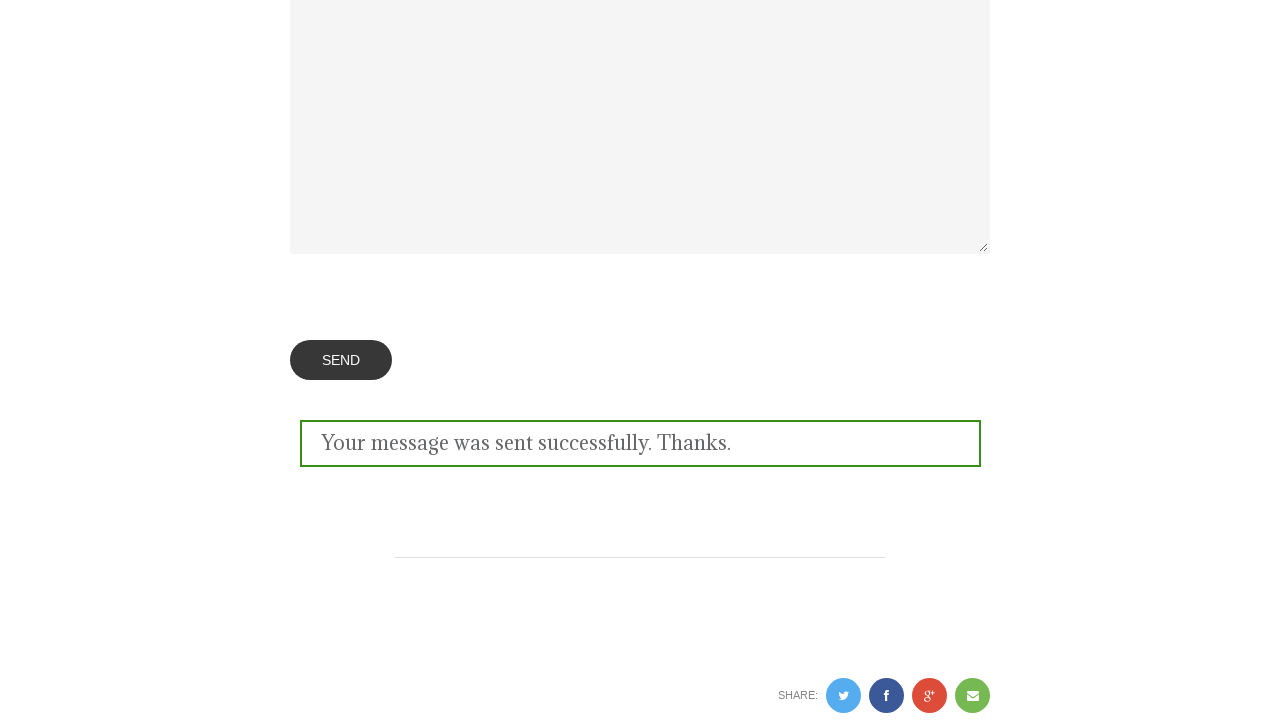

Located the success message element
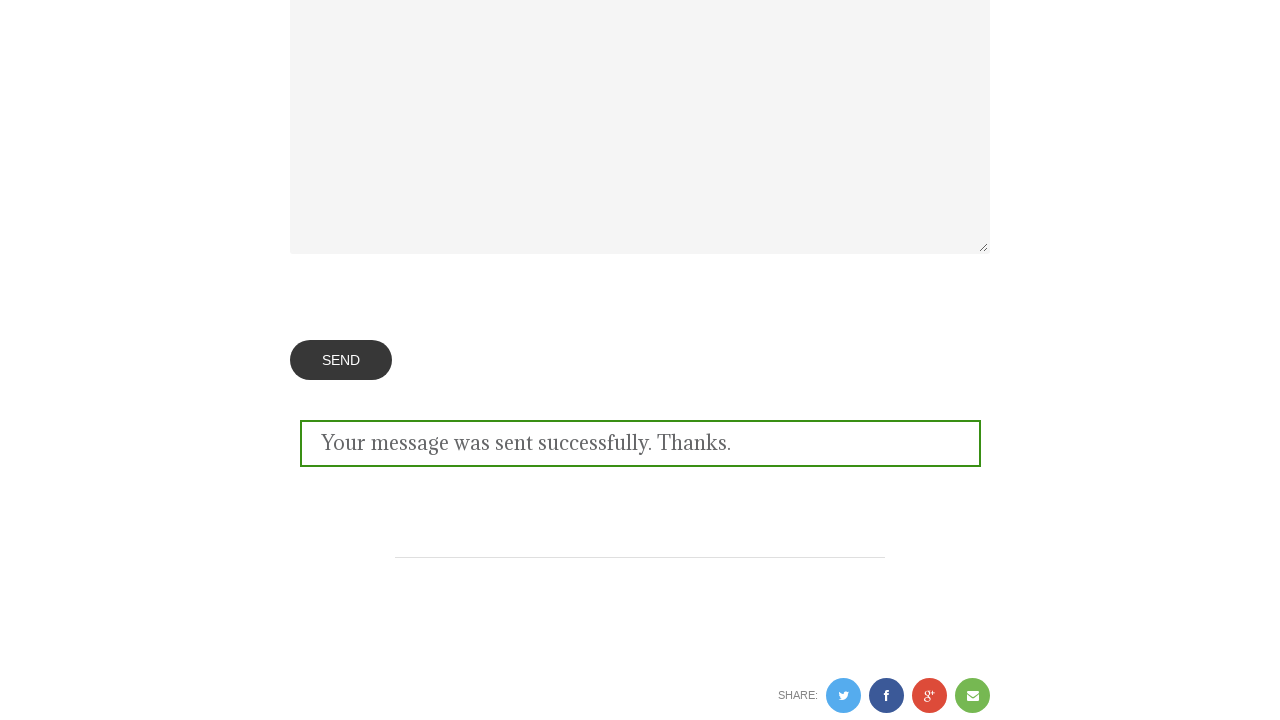

Verified success message is visible
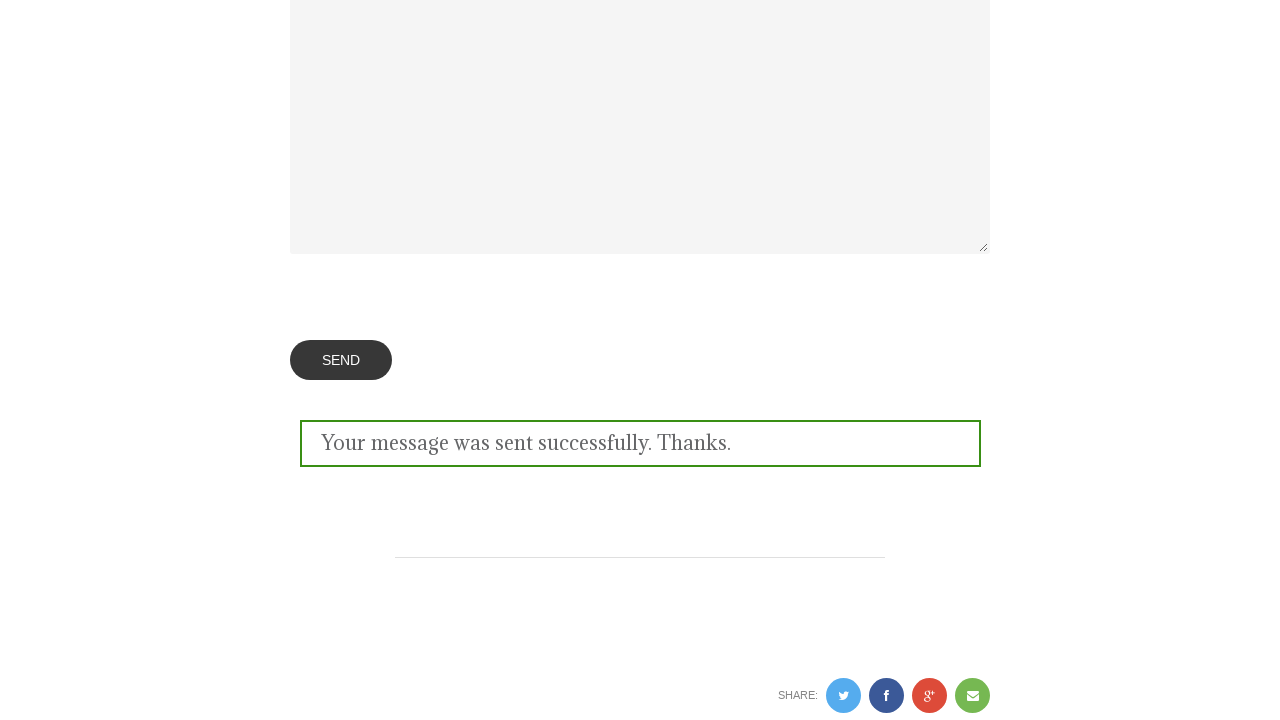

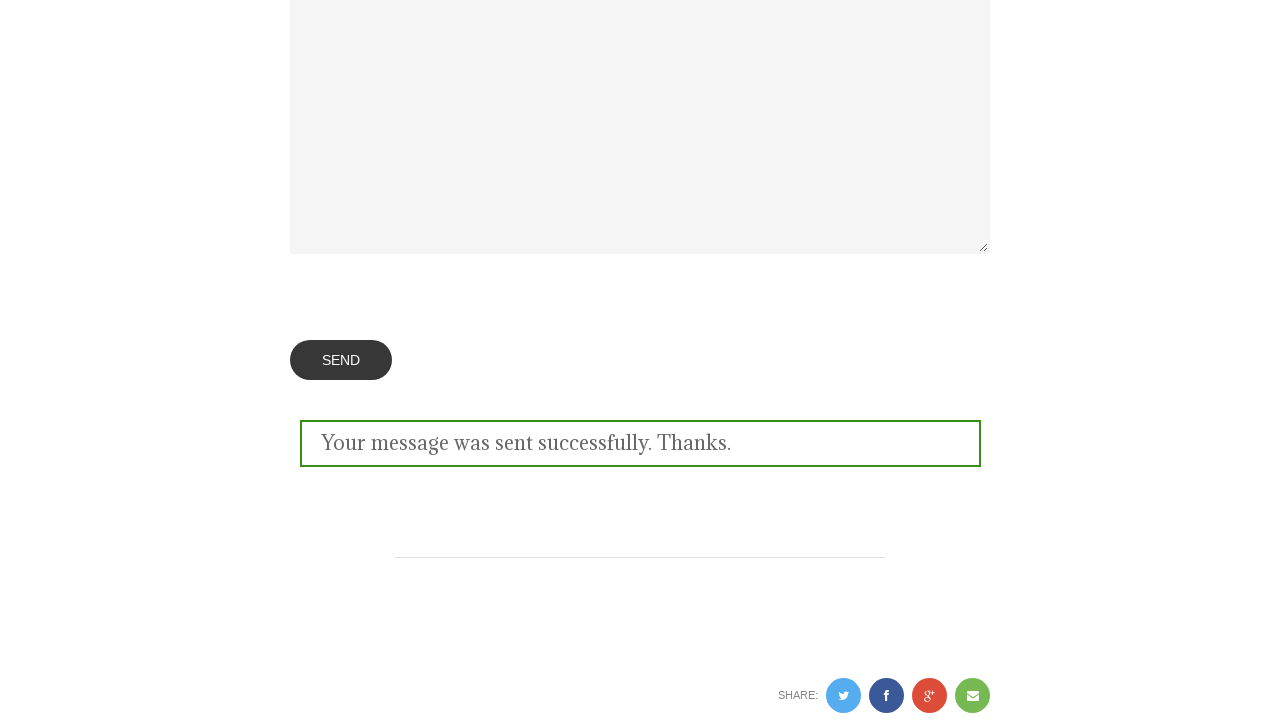